Tests JavaScript prompt alert handling by clicking a button to trigger a prompt dialog and entering text into it

Starting URL: https://the-internet.herokuapp.com/javascript_alerts

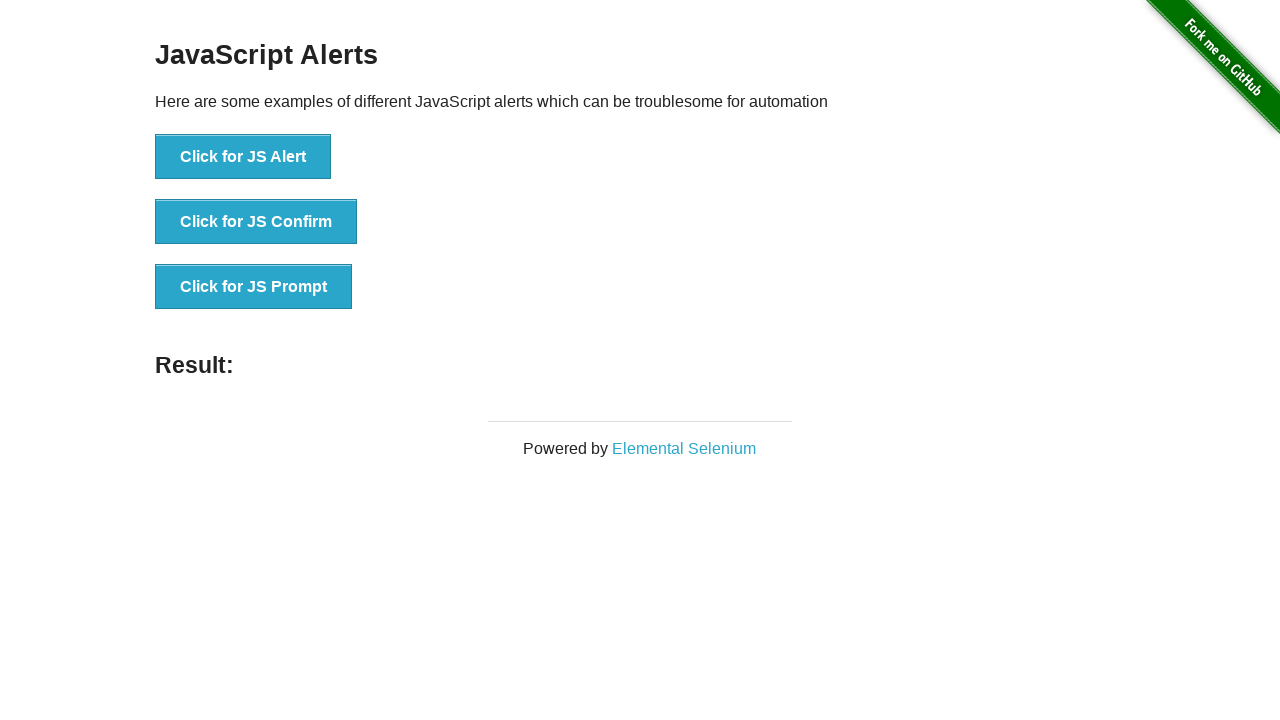

Set up dialog handler to accept prompt with 'hello'
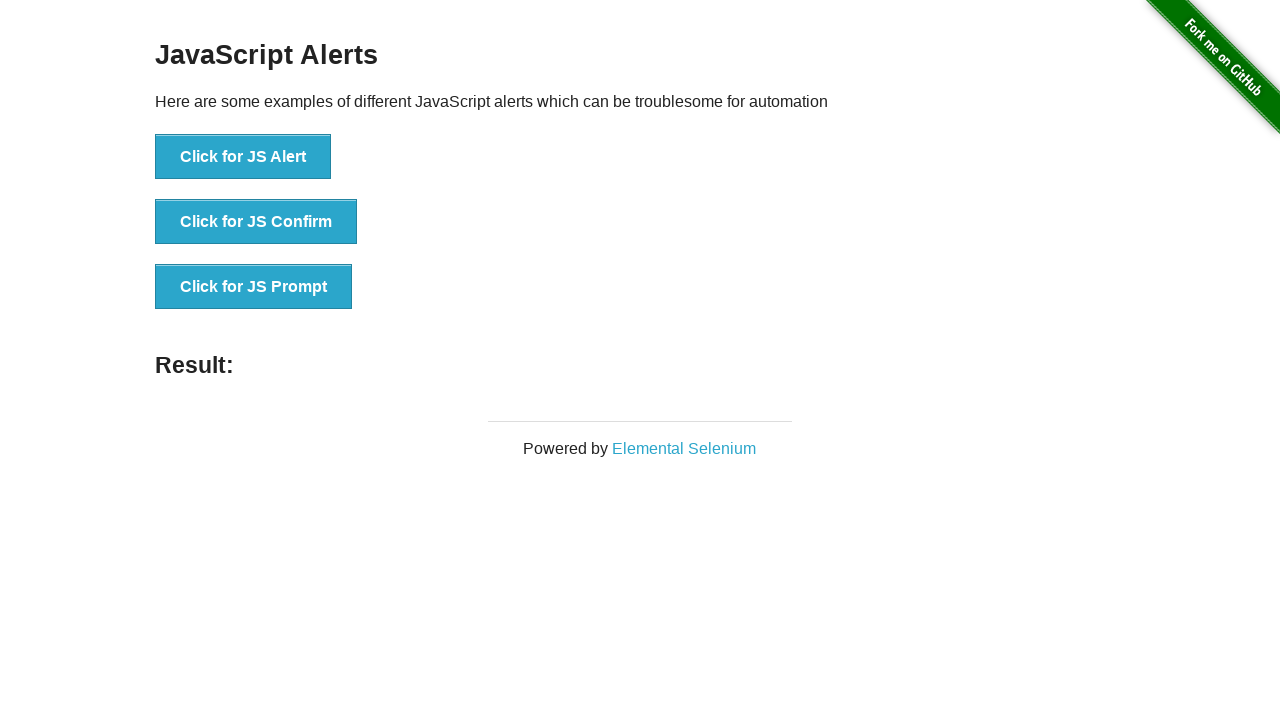

Clicked the JS Prompt alert button (3rd button) at (254, 287) on #content div ul li:nth-child(3) button
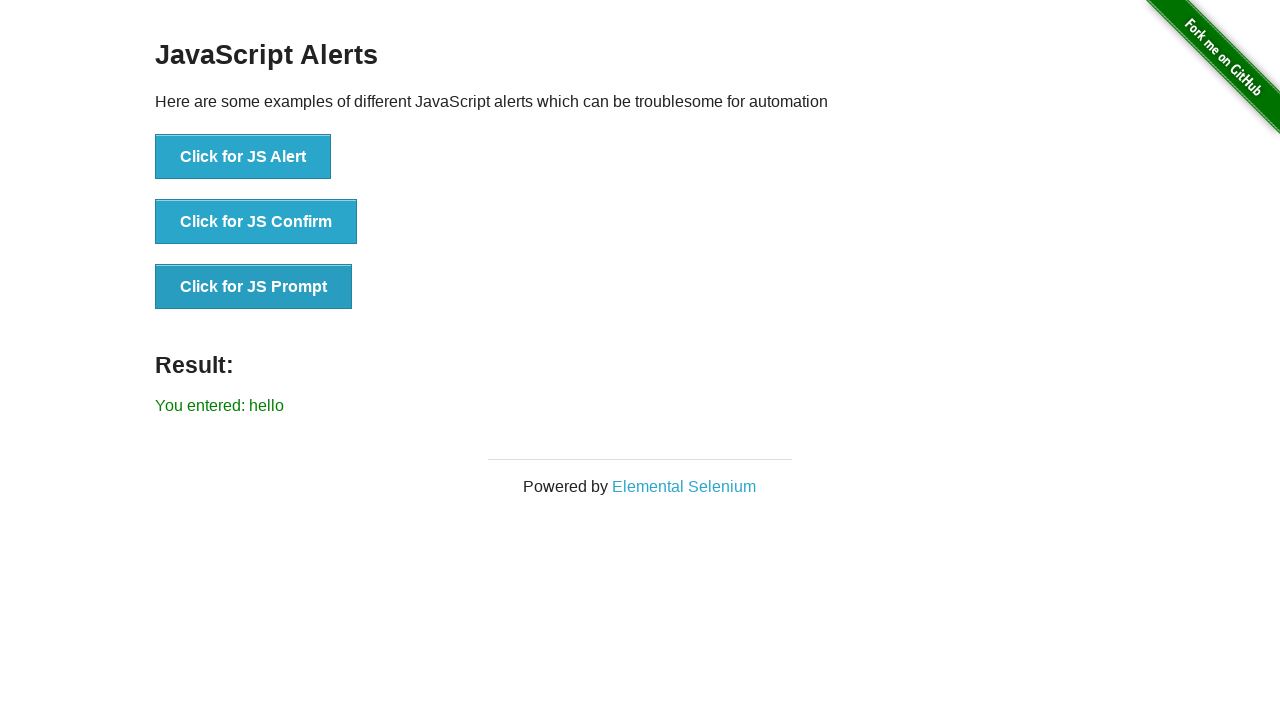

Result element loaded after prompt was handled
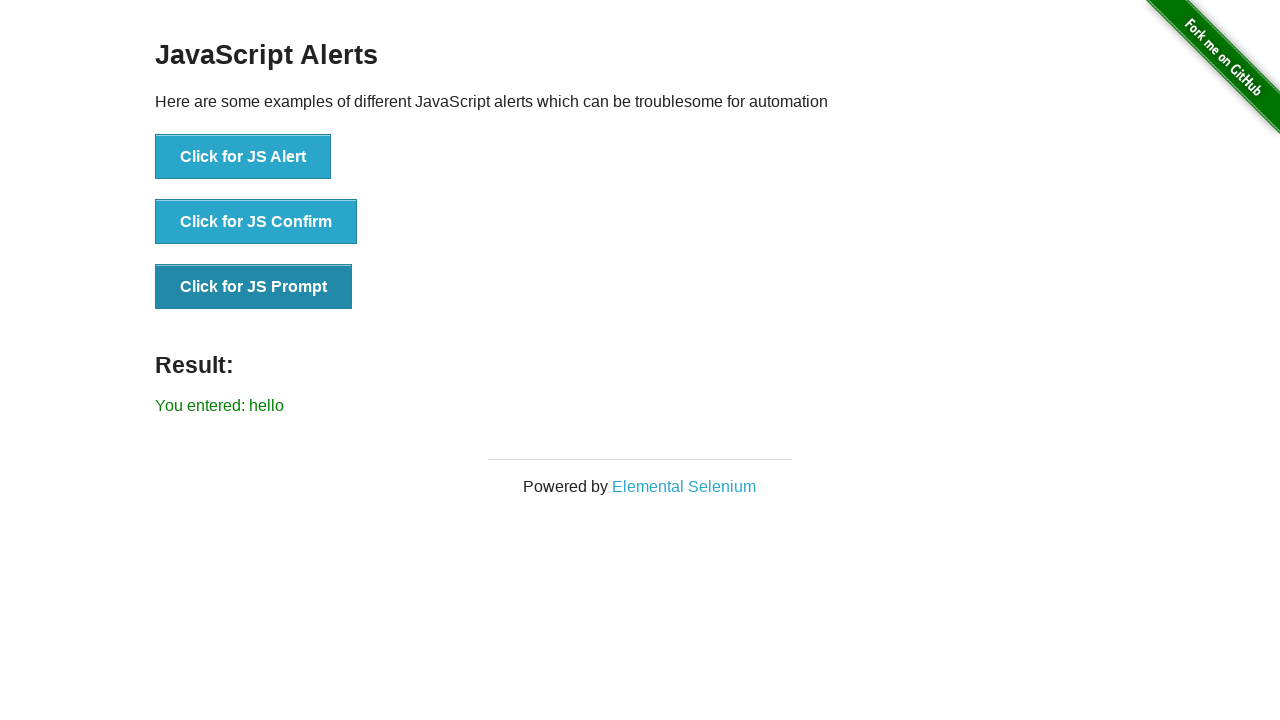

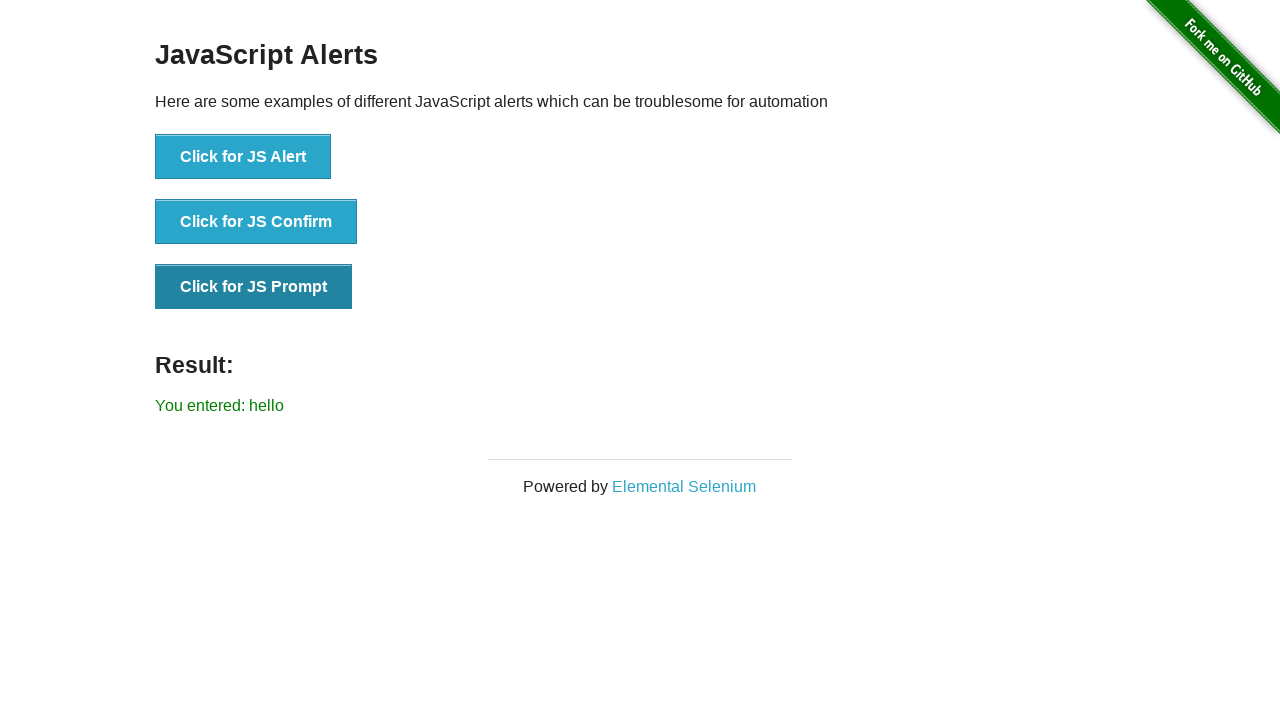